Navigates to the Porsche Open Source creating documentation page and waits for it to fully load

Starting URL: https://opensource.porsche.com/docs/creating

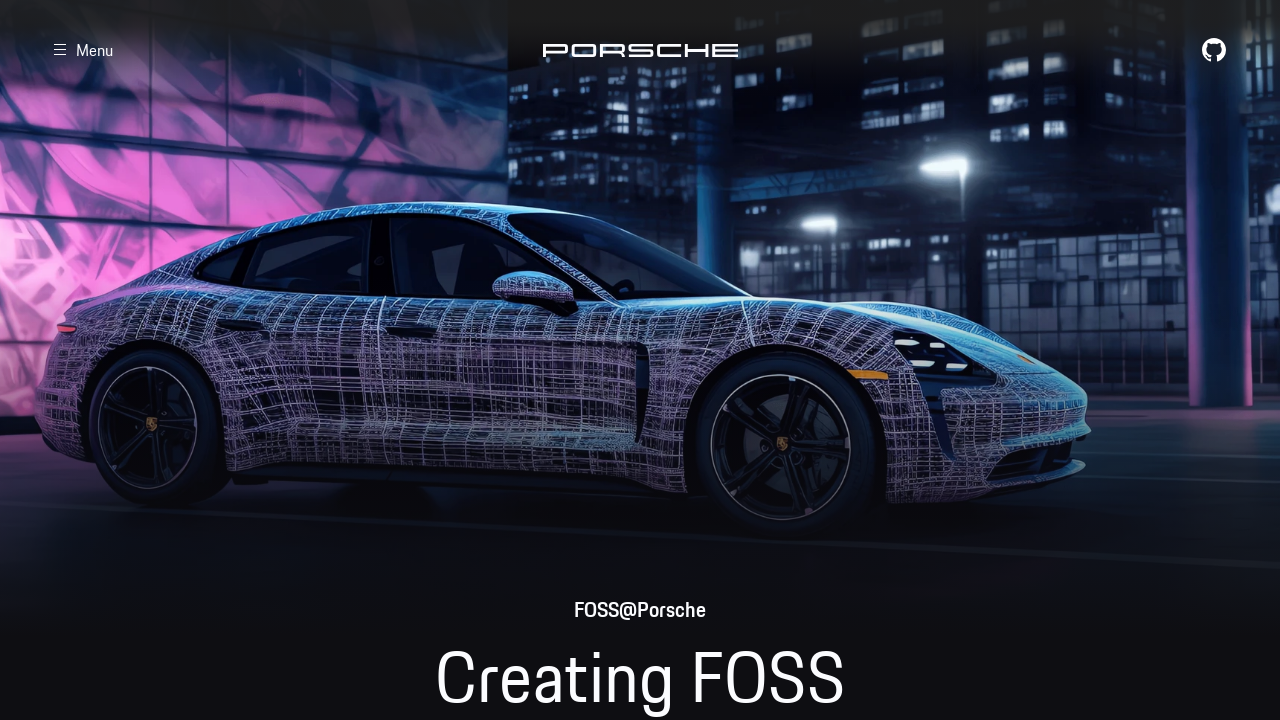

Navigated to Porsche Open Source creating documentation page
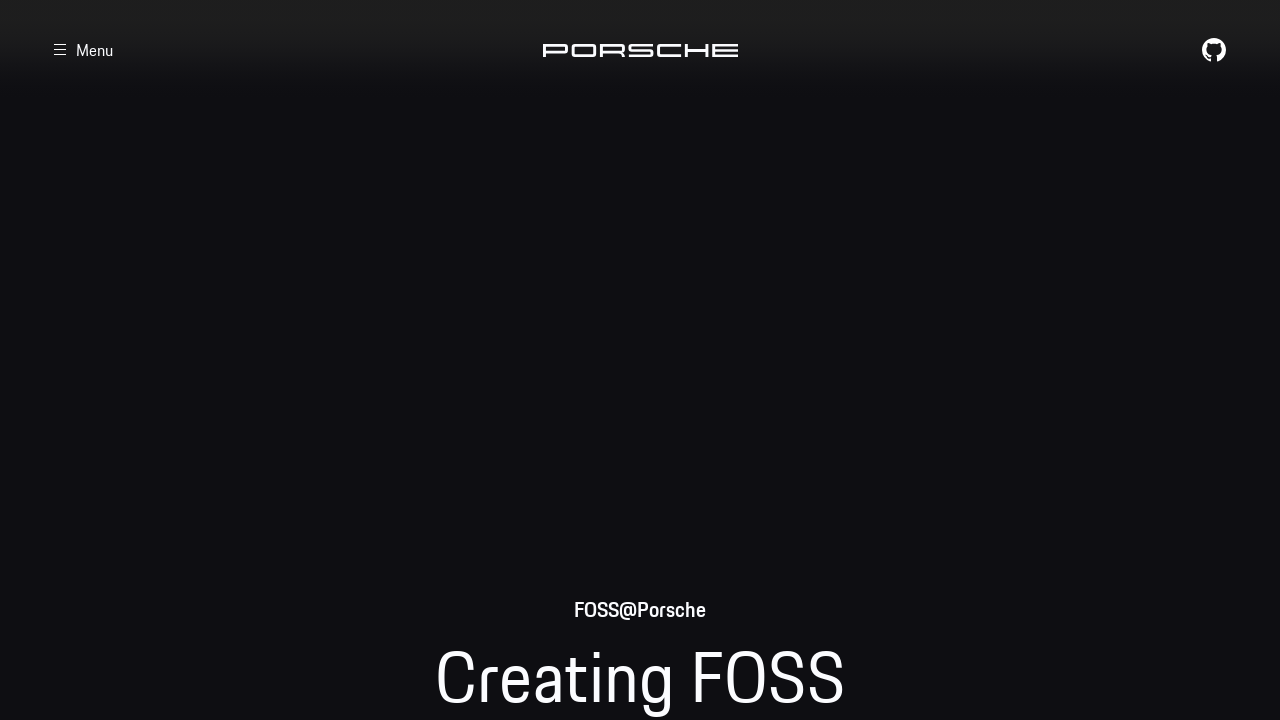

Waited for page to fully load in network idle state
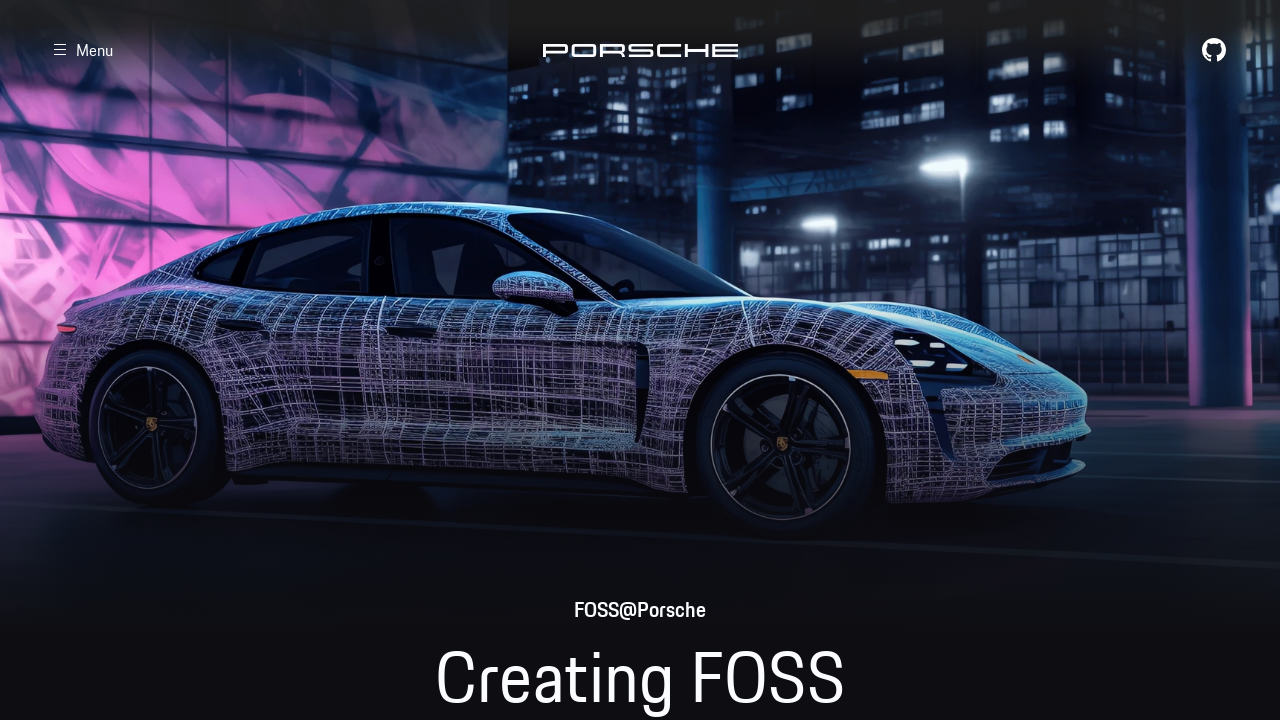

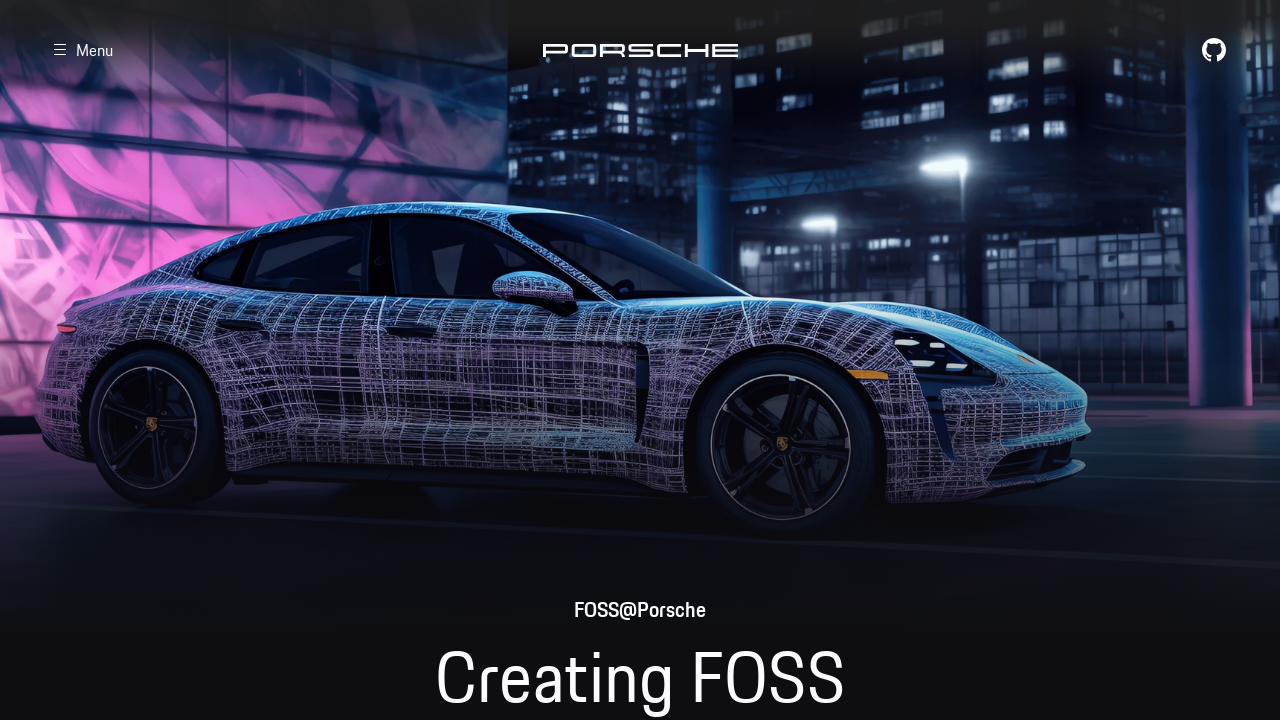